Navigates to Fortune Cloud India website and ensures the page loads successfully

Starting URL: https://fortunecloudindia.com/

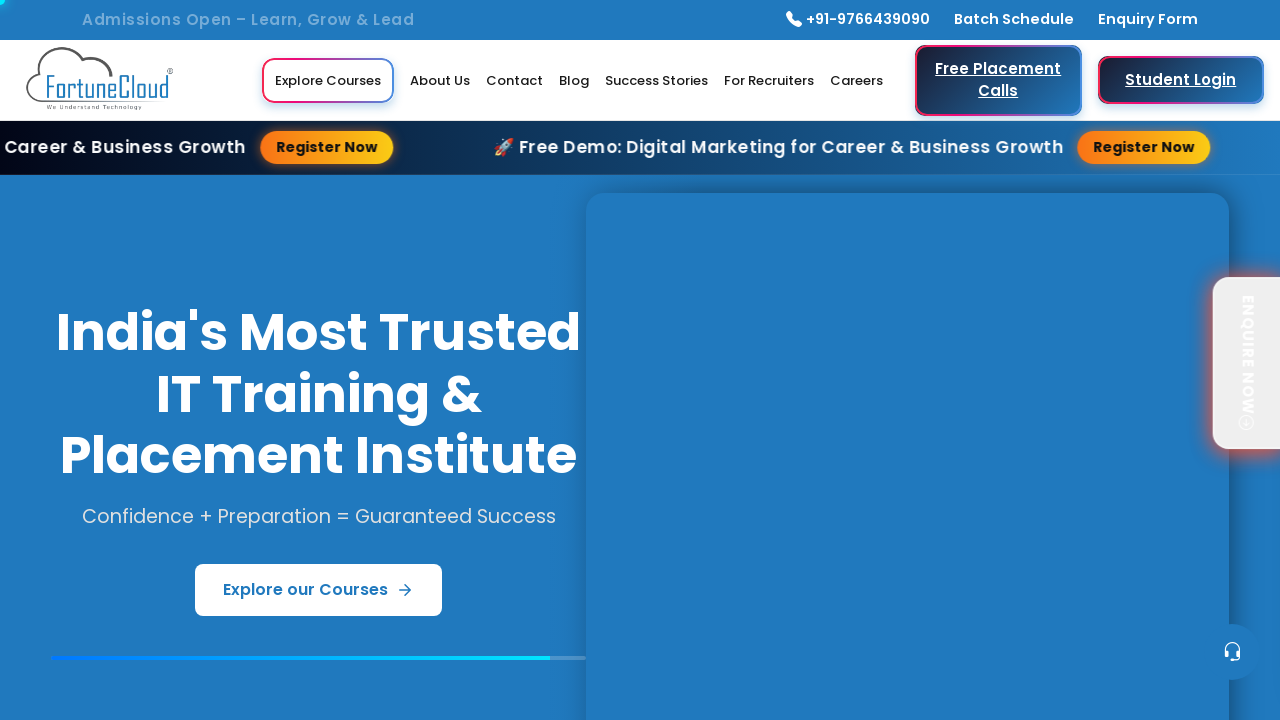

Waited for page to reach networkidle state and fully load
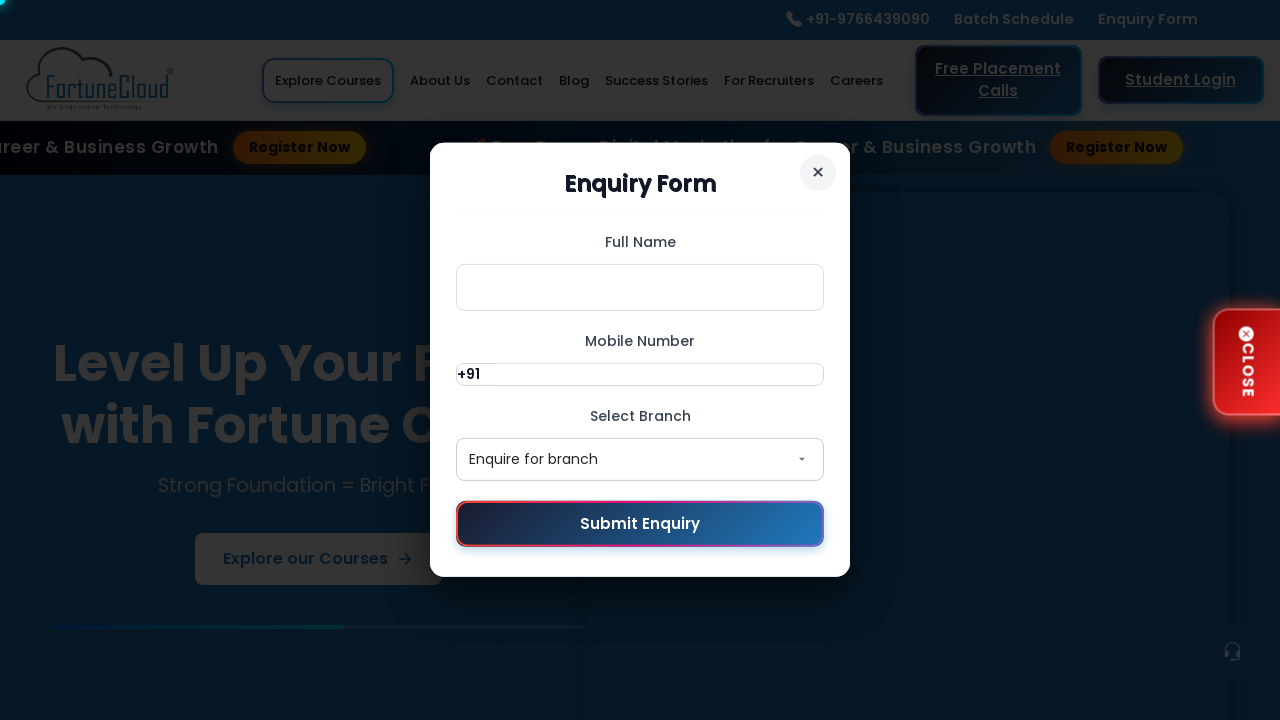

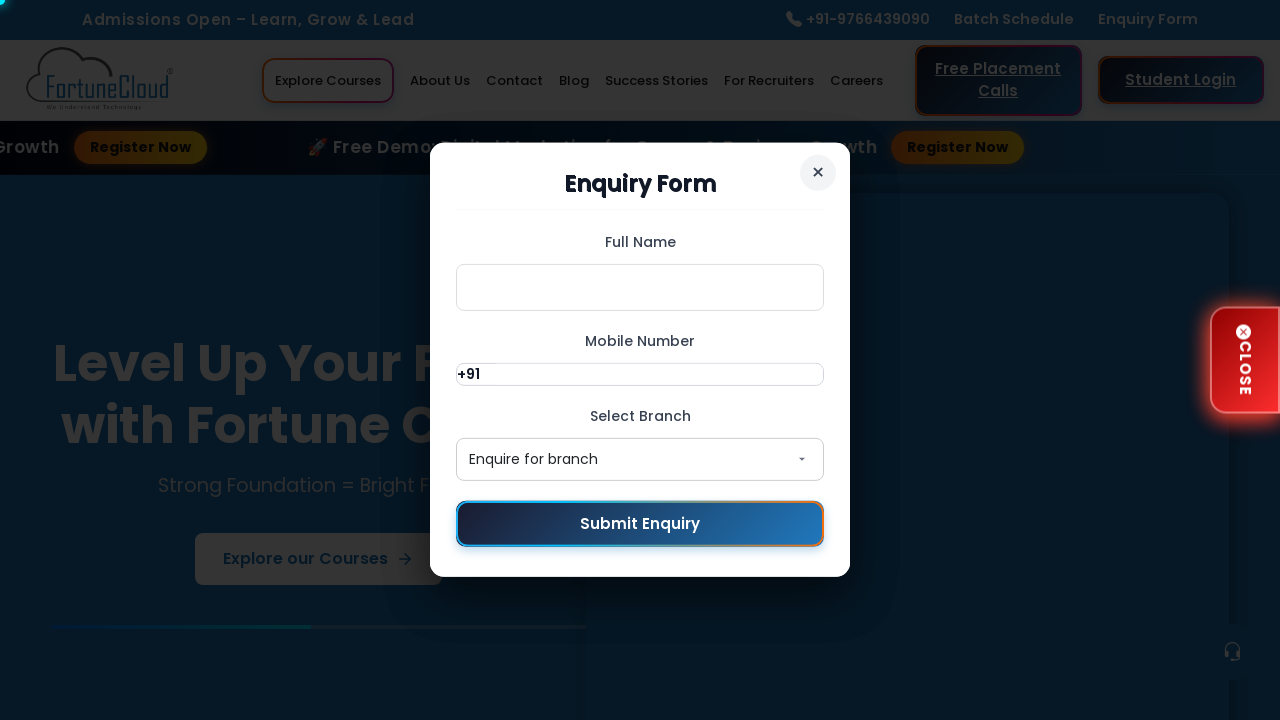